Tests radio button functionality on a sample site by clicking male and female radio buttons and validating their states (displayed, selected, enabled)

Starting URL: https://artoftesting.com/samplesiteforselenium

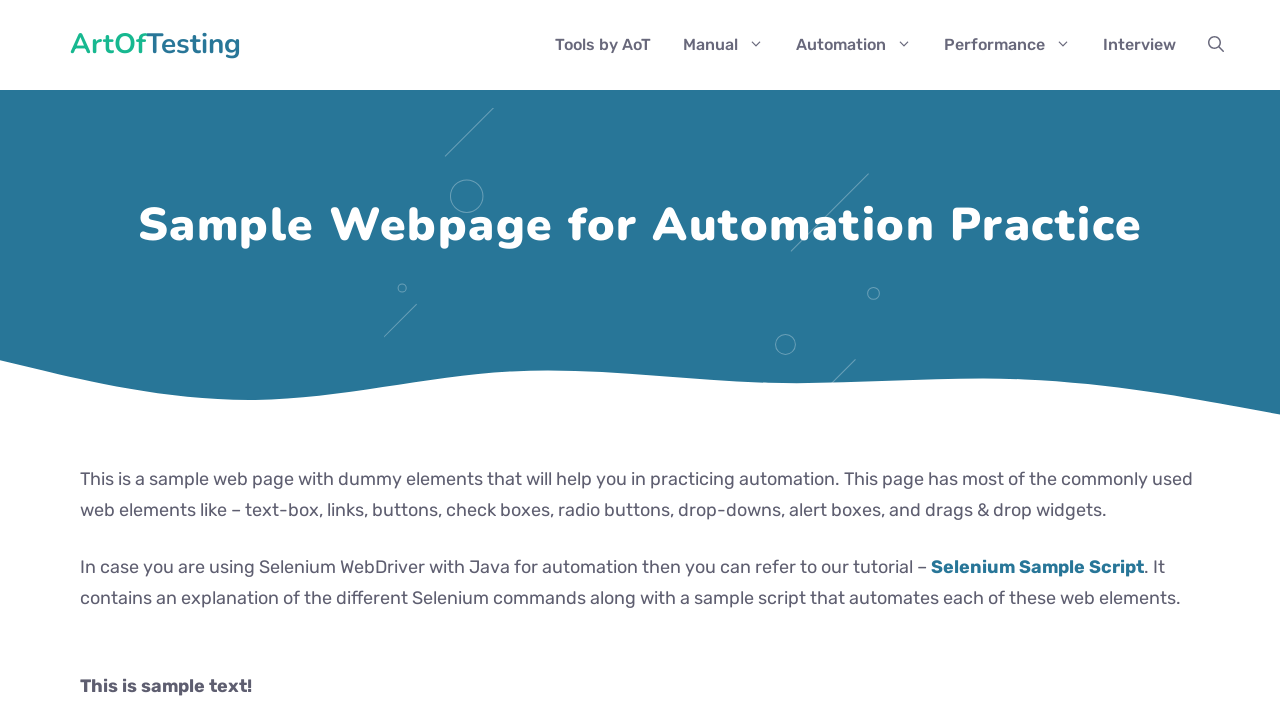

Located male and female radio button elements
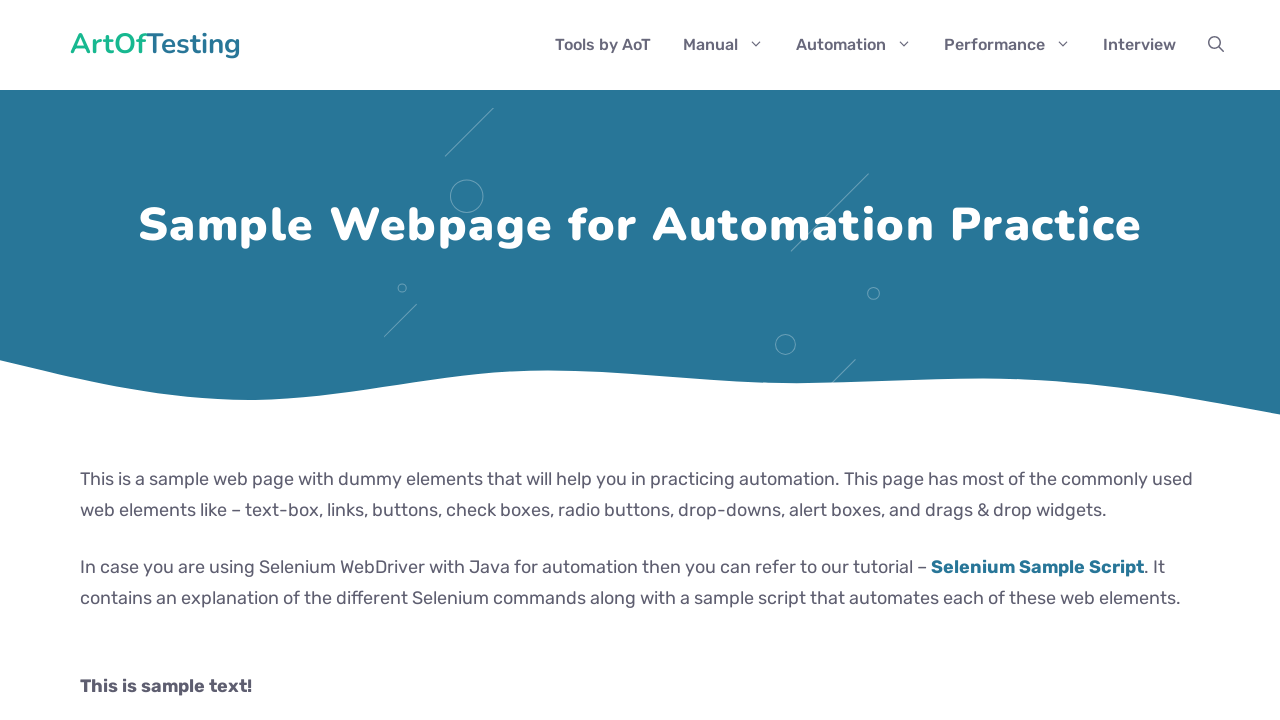

Male radio button is visible
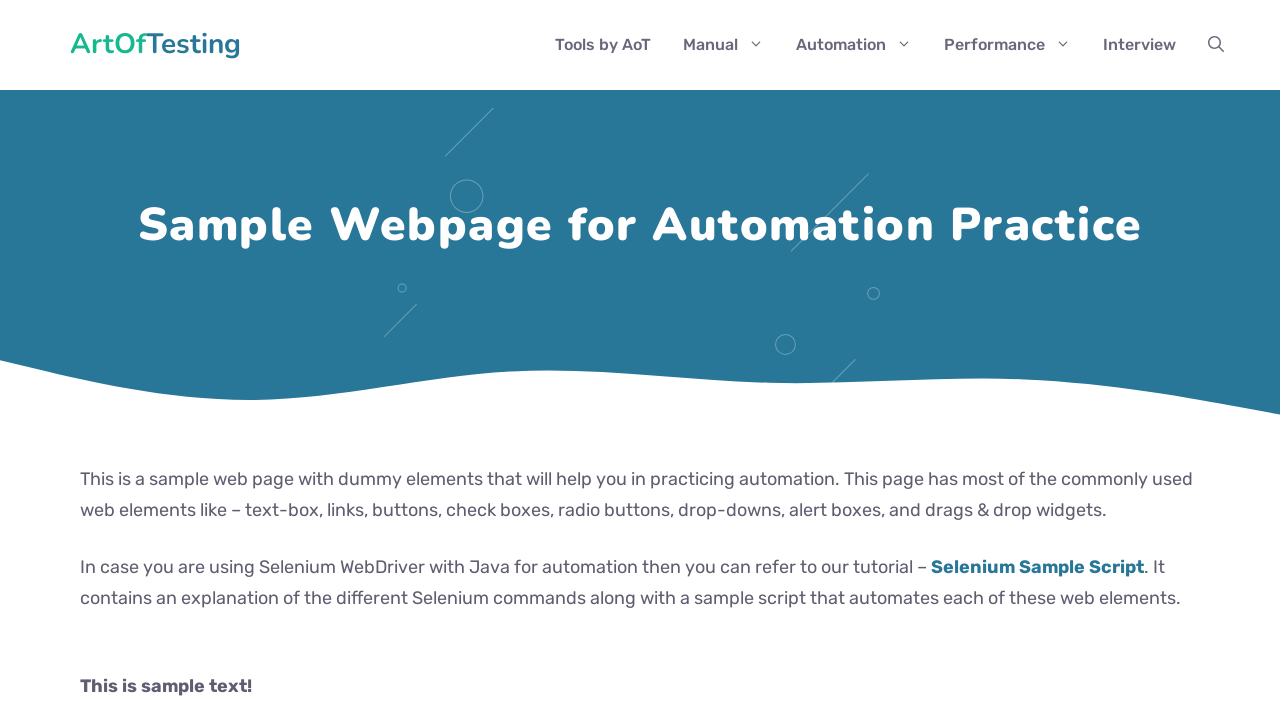

Female radio button is visible
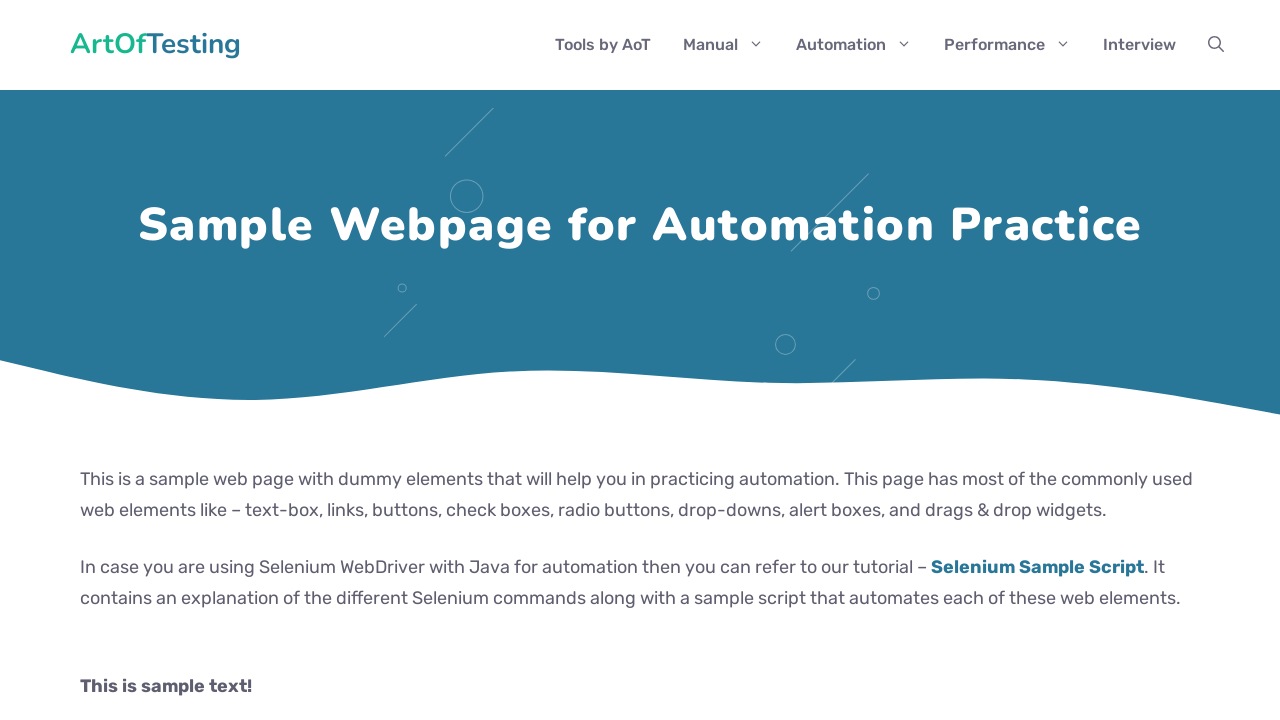

Clicked male radio button at (86, 360) on #male
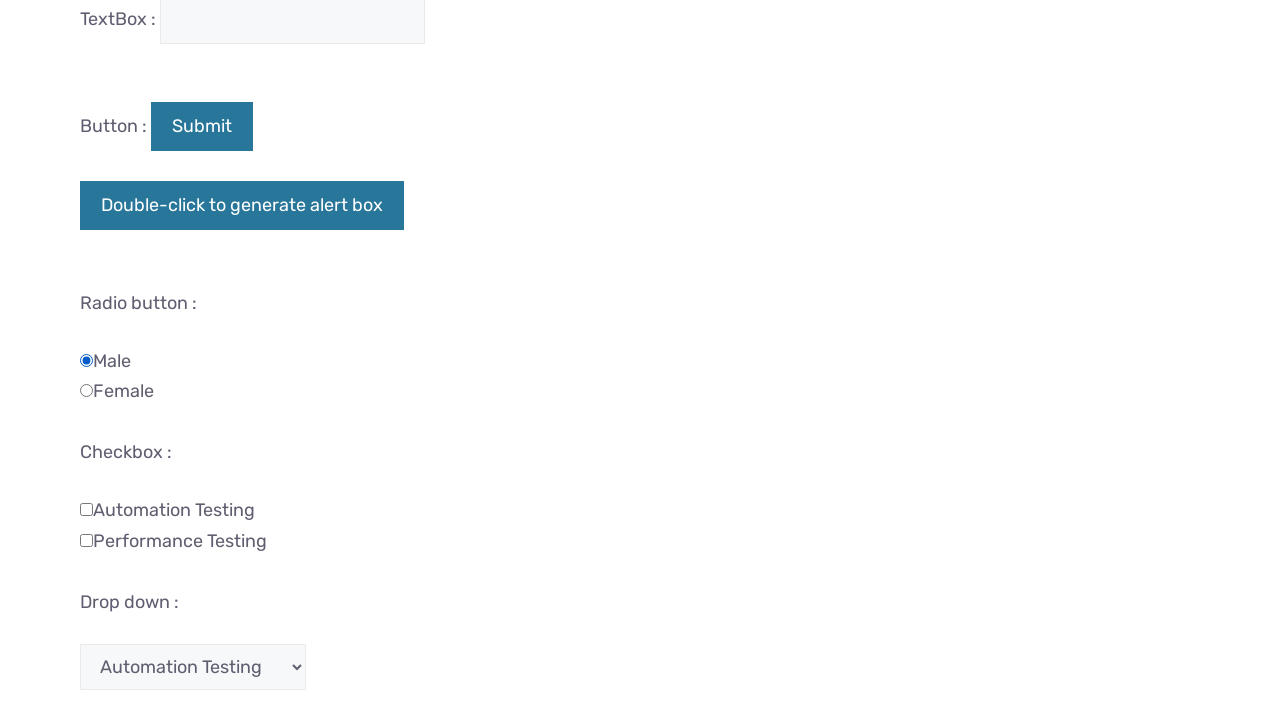

Clicked female radio button at (86, 391) on #female
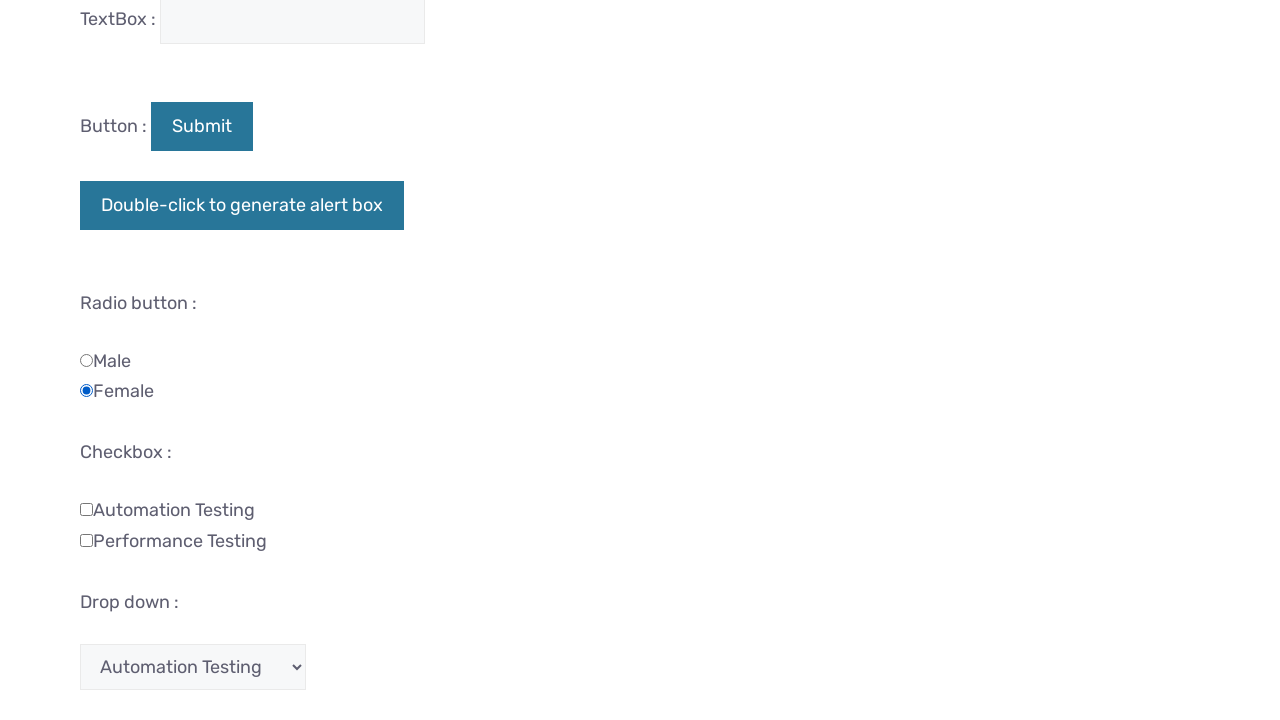

Verified male radio button is enabled
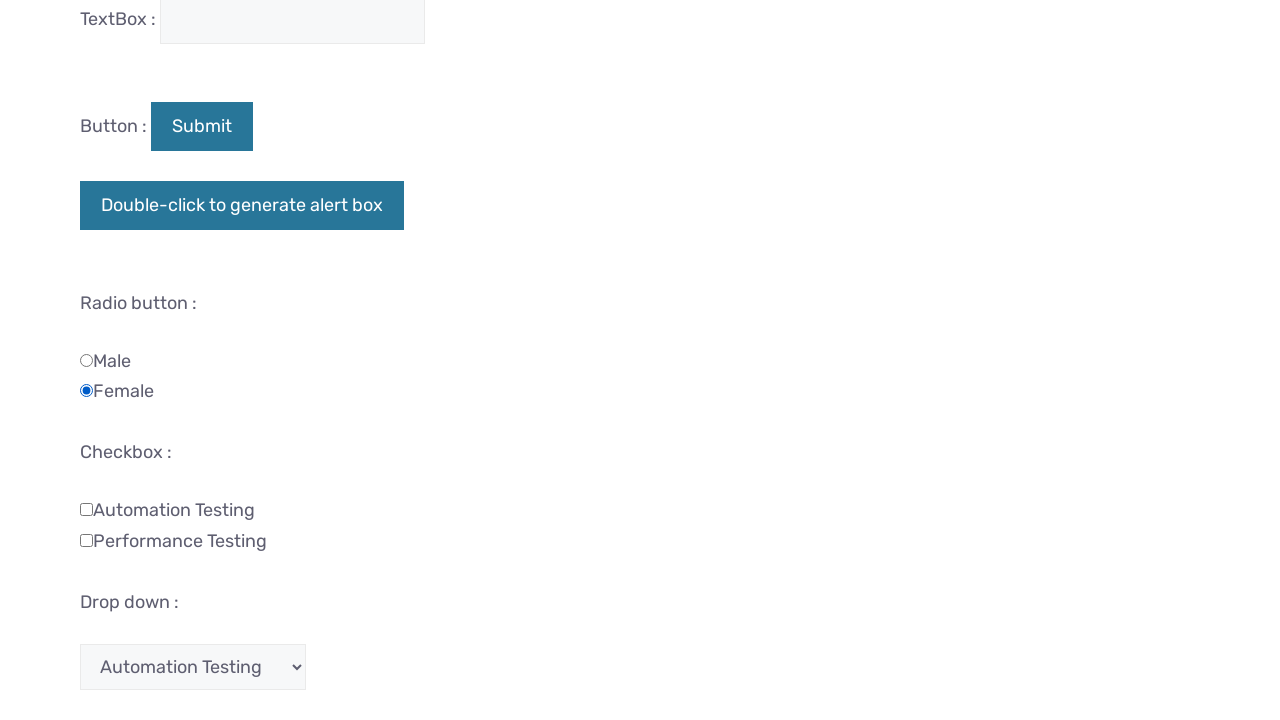

Verified female radio button is enabled
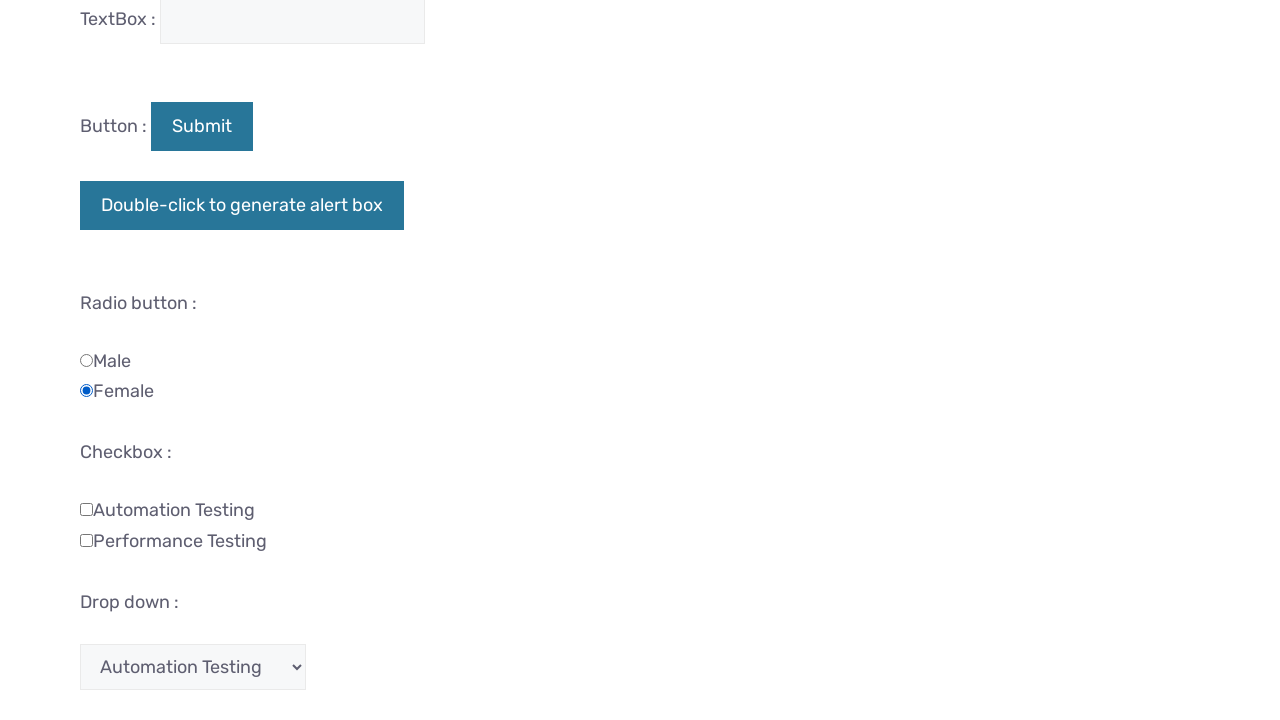

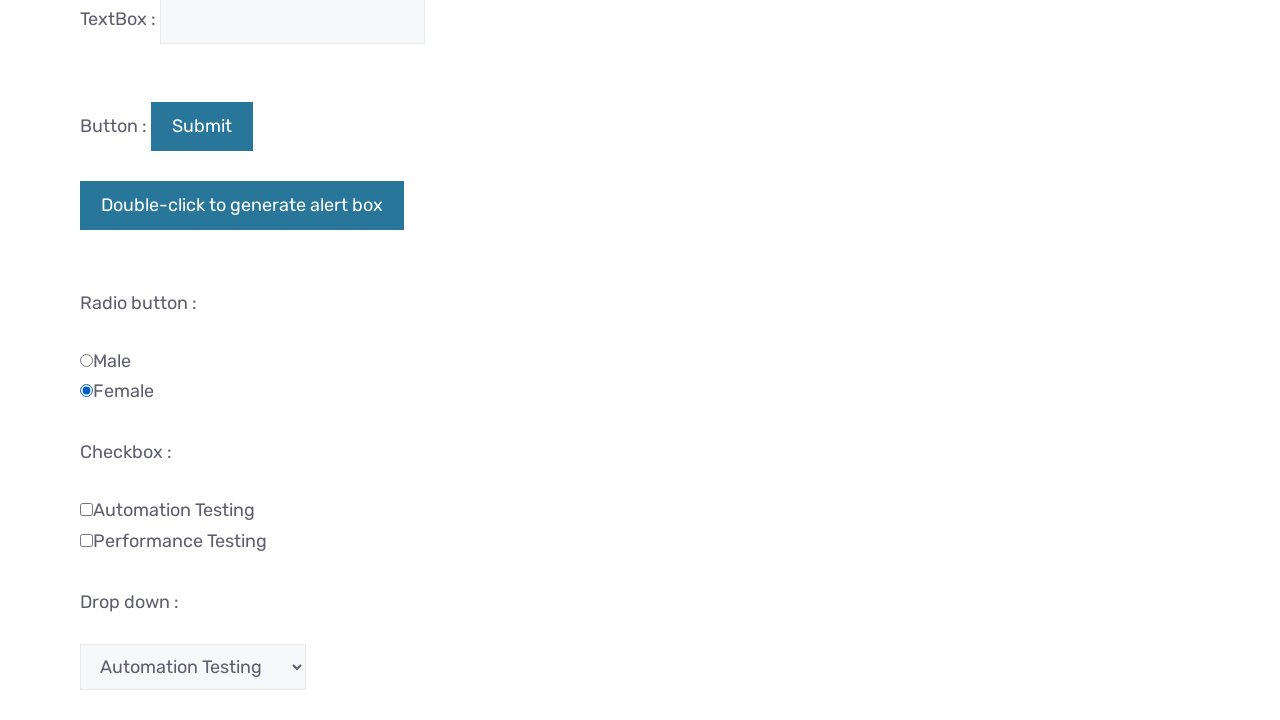